Verifies that the Cboard AAC homepage has the correct title containing the expected substring.

Starting URL: https://www.cboard.io/

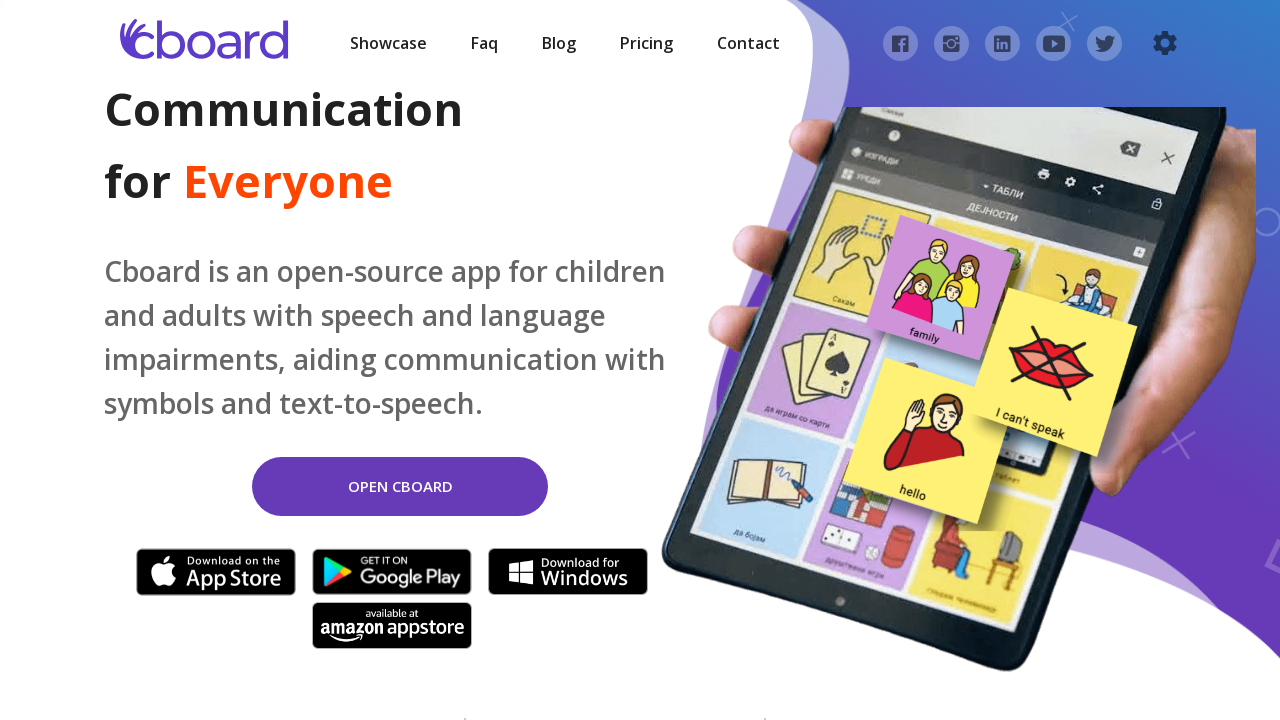

Navigated to Cboard AAC homepage at https://www.cboard.io/
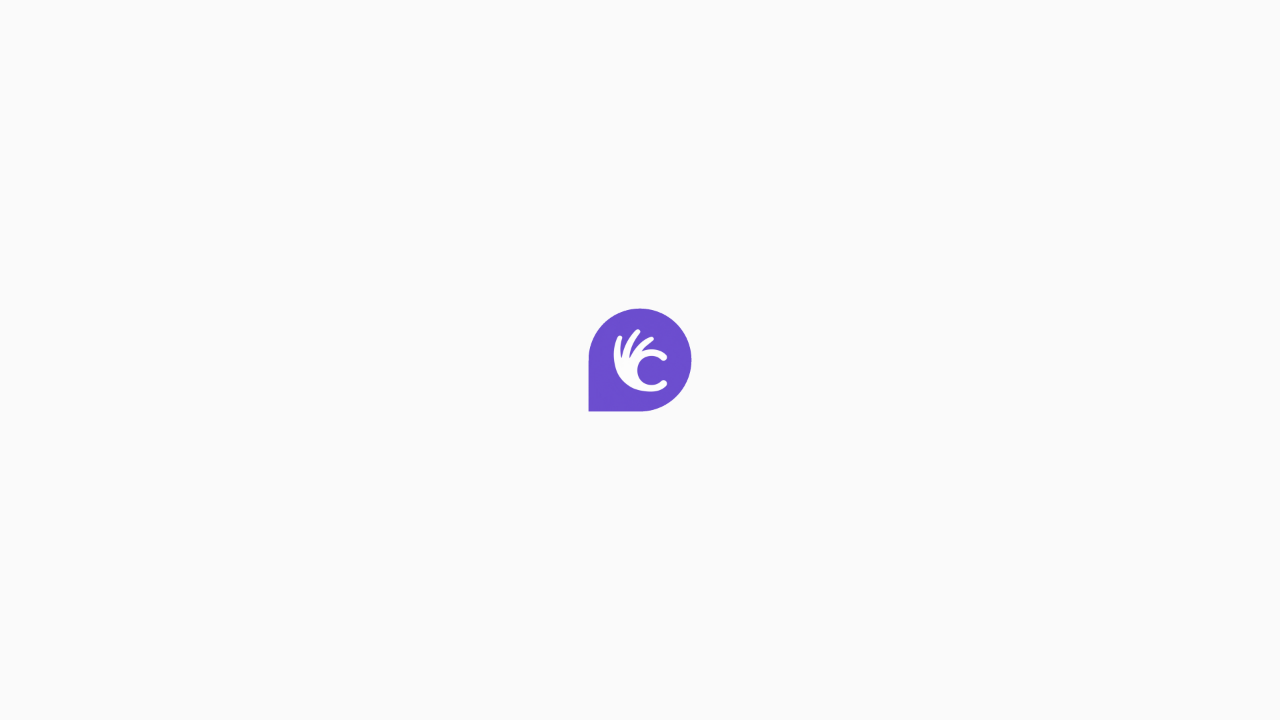

Verified page title contains 'Cboard AAC | Home - Communication Boards for All'
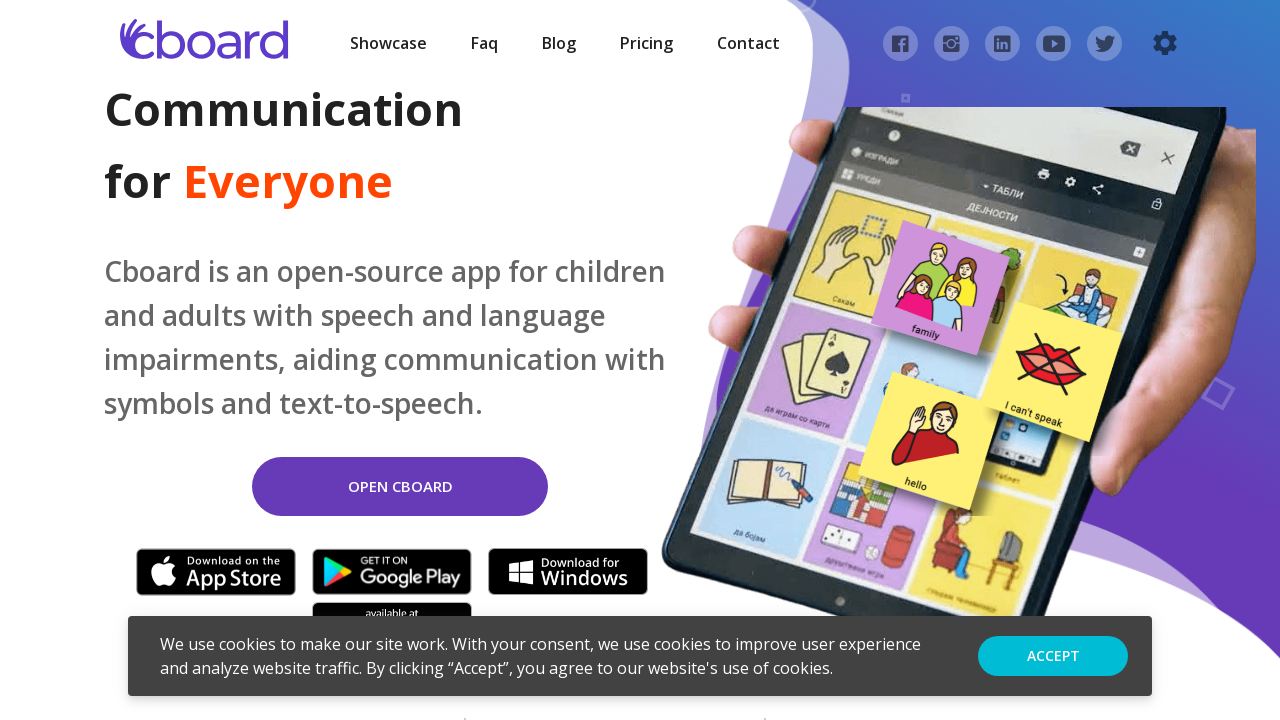

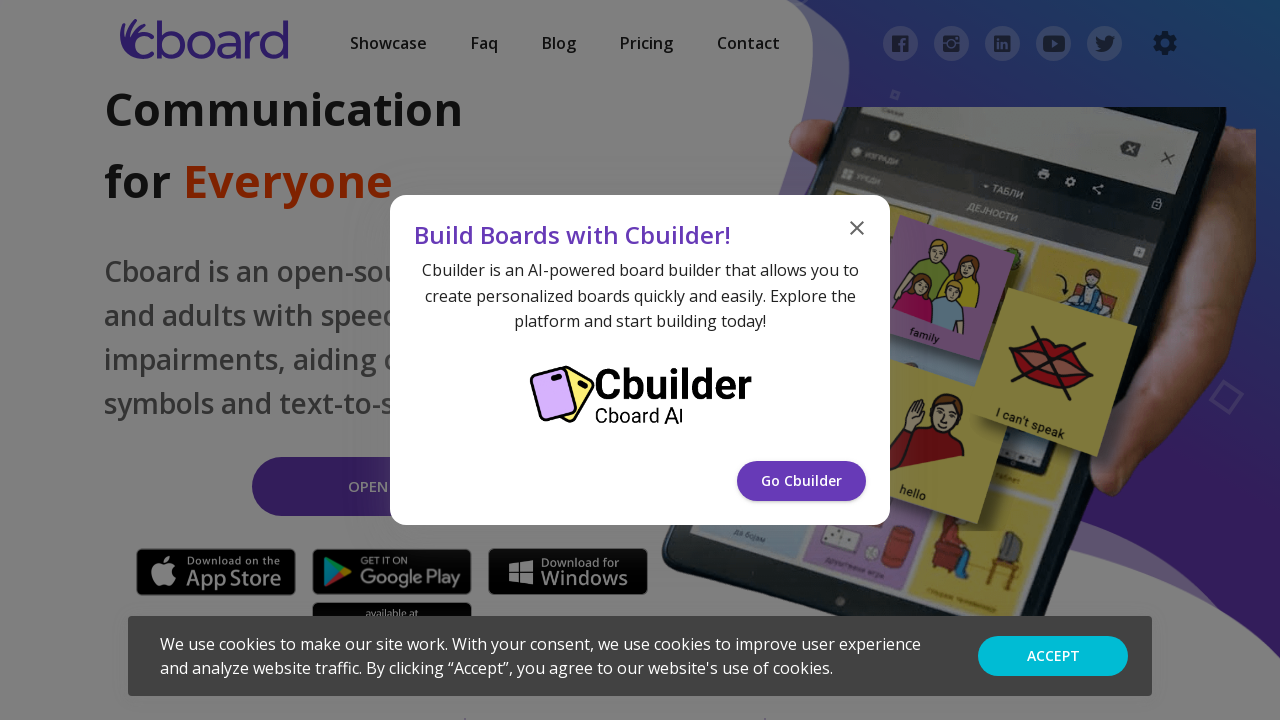